Tests navigation to Playwright documentation by clicking the "GET STARTED" link on the homepage

Starting URL: https://playwright.dev/

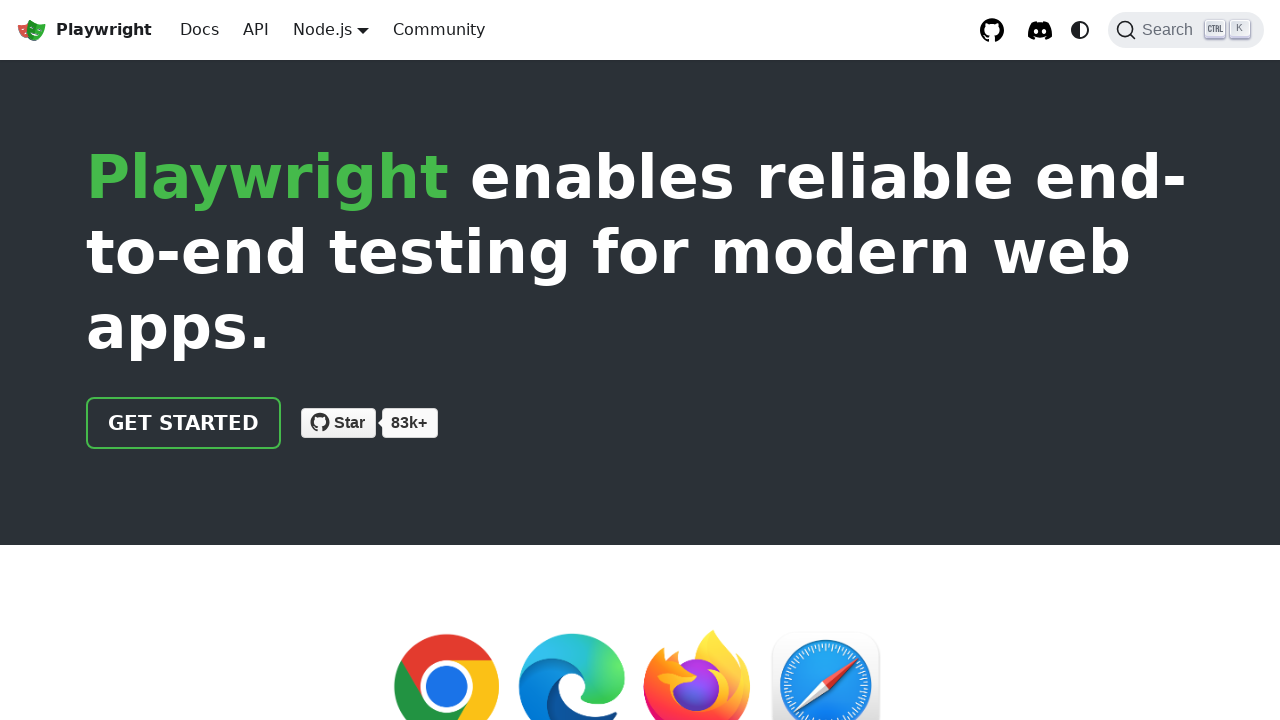

Clicked the 'GET STARTED' link on the homepage at (184, 423) on internal:role=link[name="GET STARTED"i]
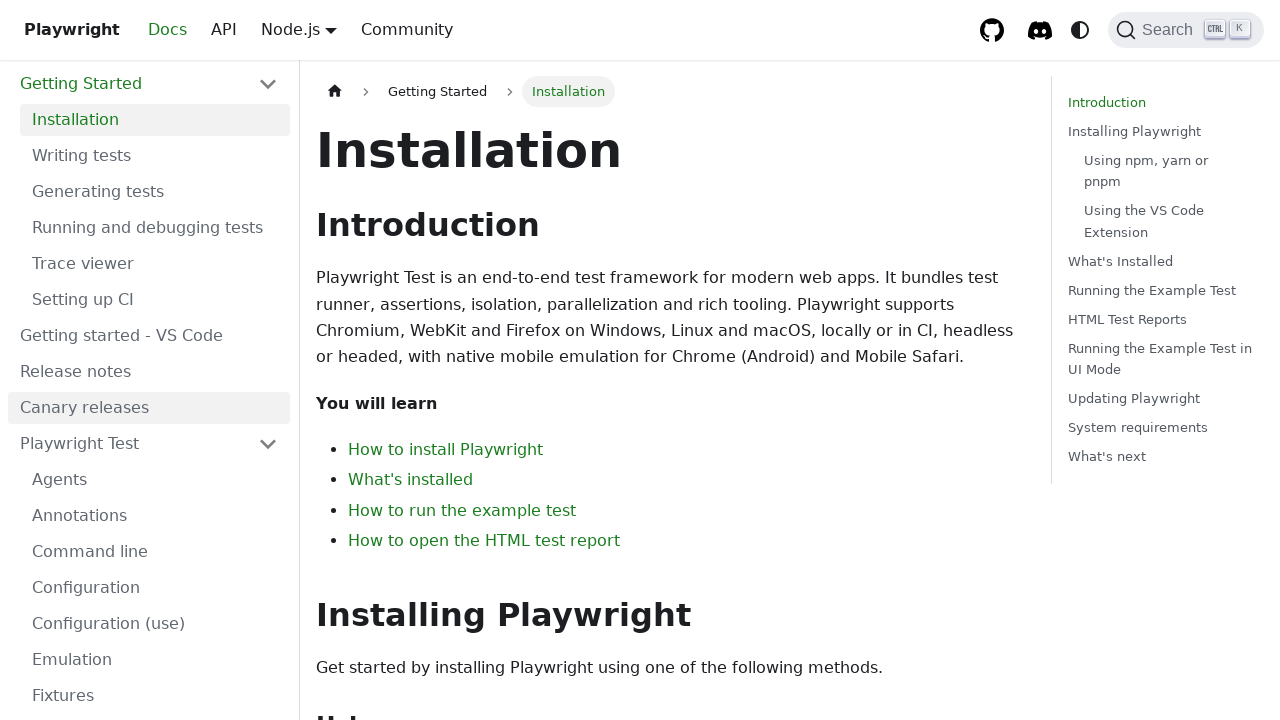

Waited for Playwright documentation page to load (networkidle)
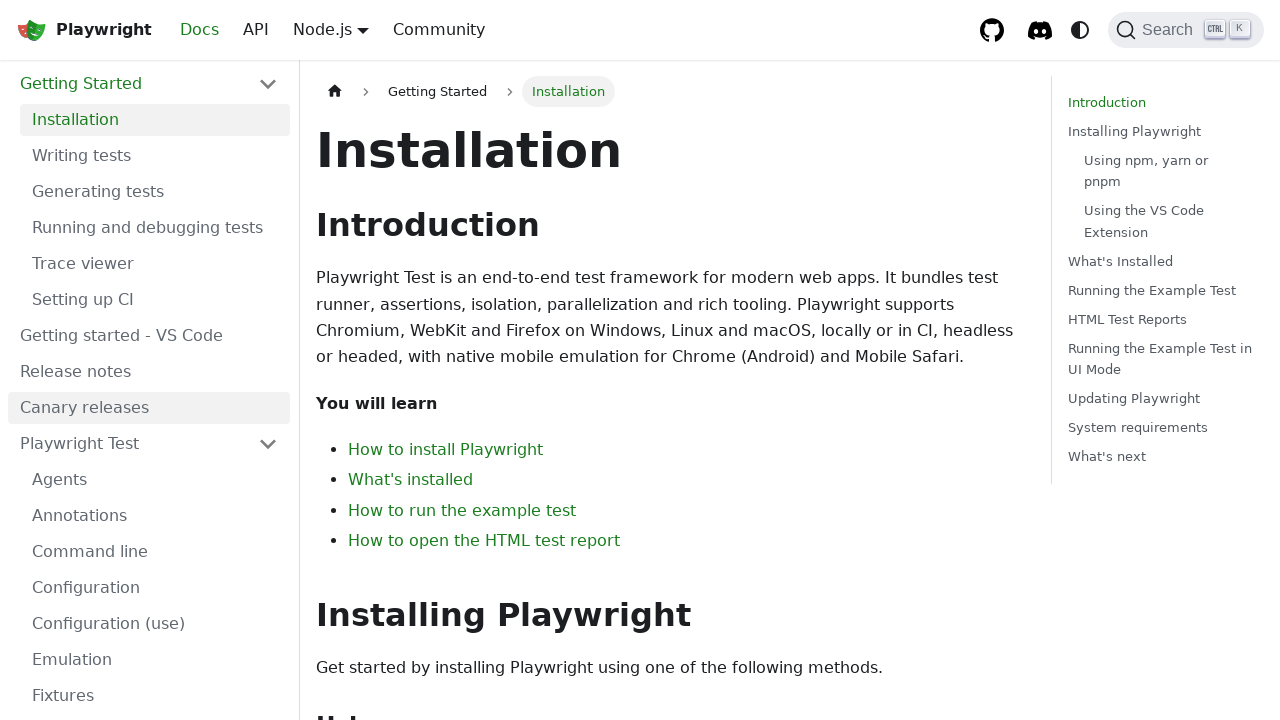

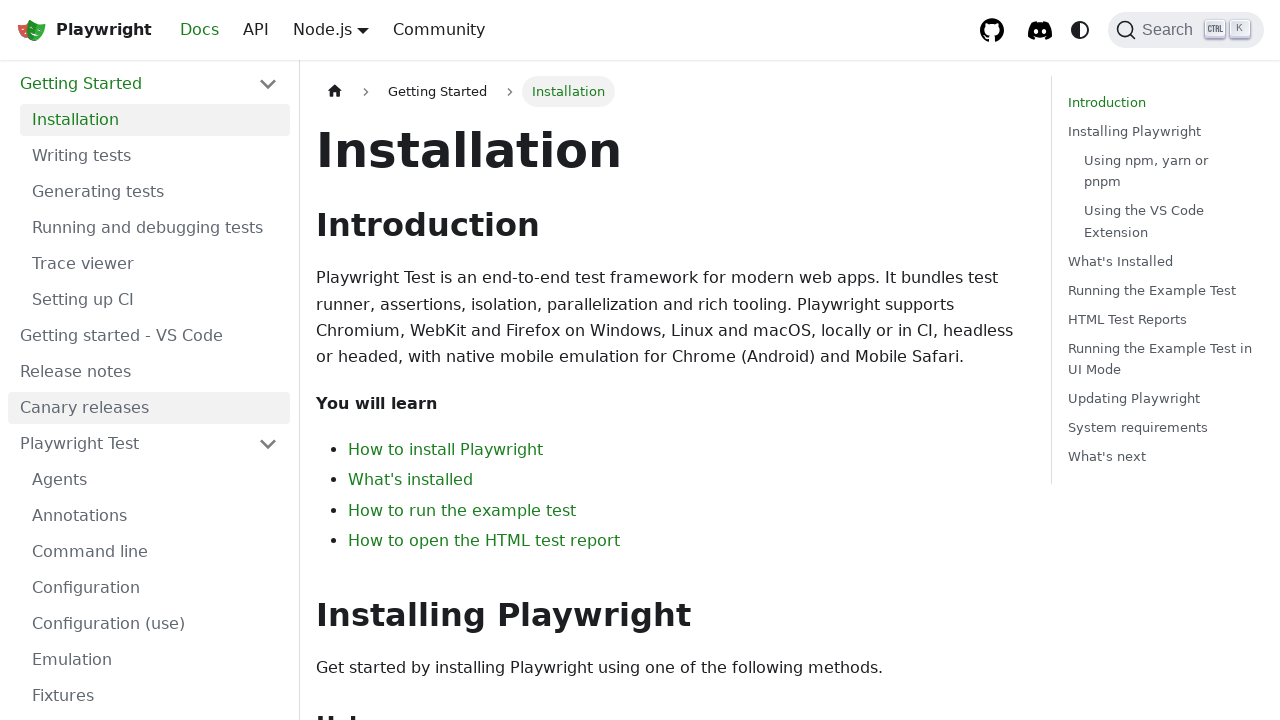